Tests scrolling functionality by scrolling down to the Disclaimer link element and then scrolling back to the top of the page

Starting URL: https://mail.rediff.com/cgi-bin/login.cgi

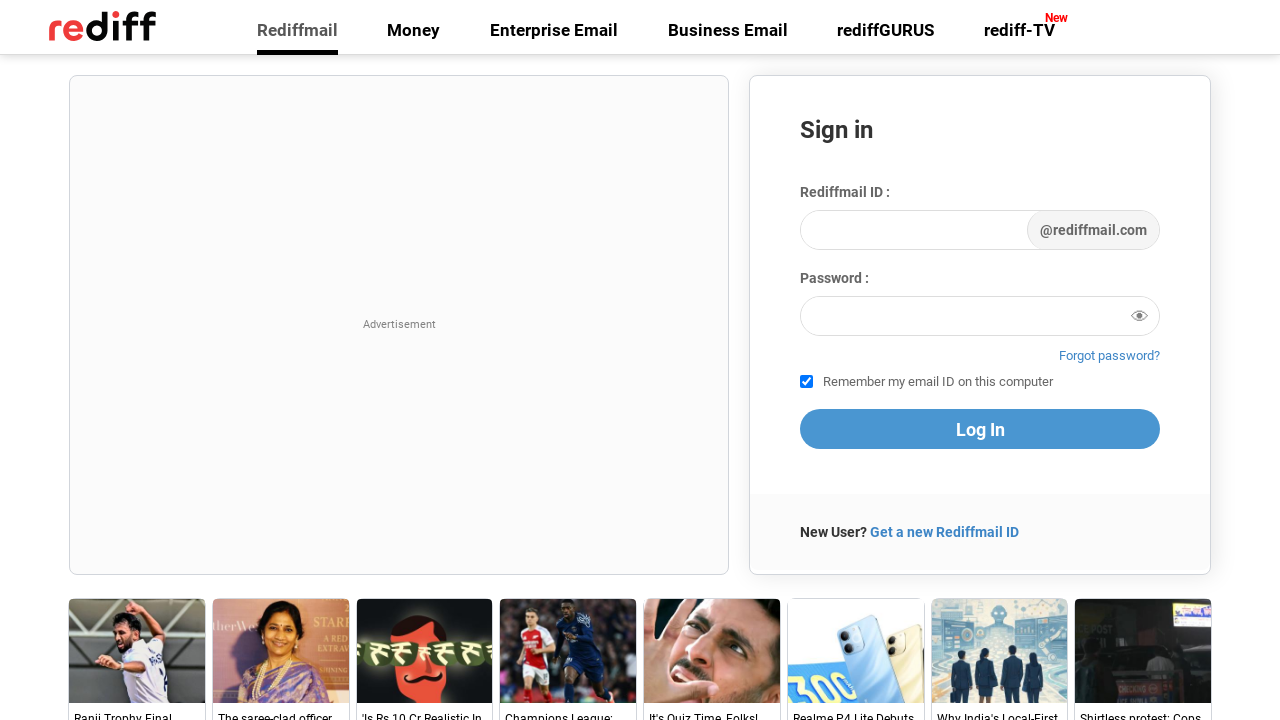

Scrolled down to Disclaimer link element
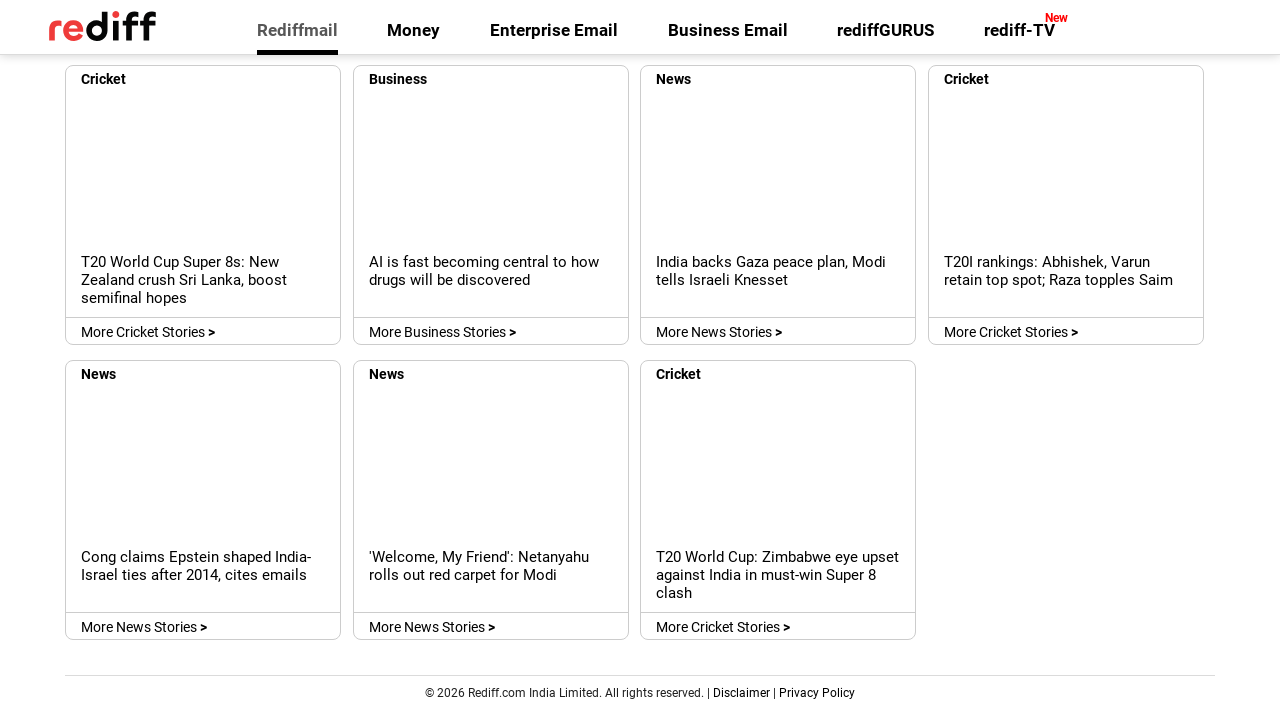

Waited 2 seconds for scroll animation to complete
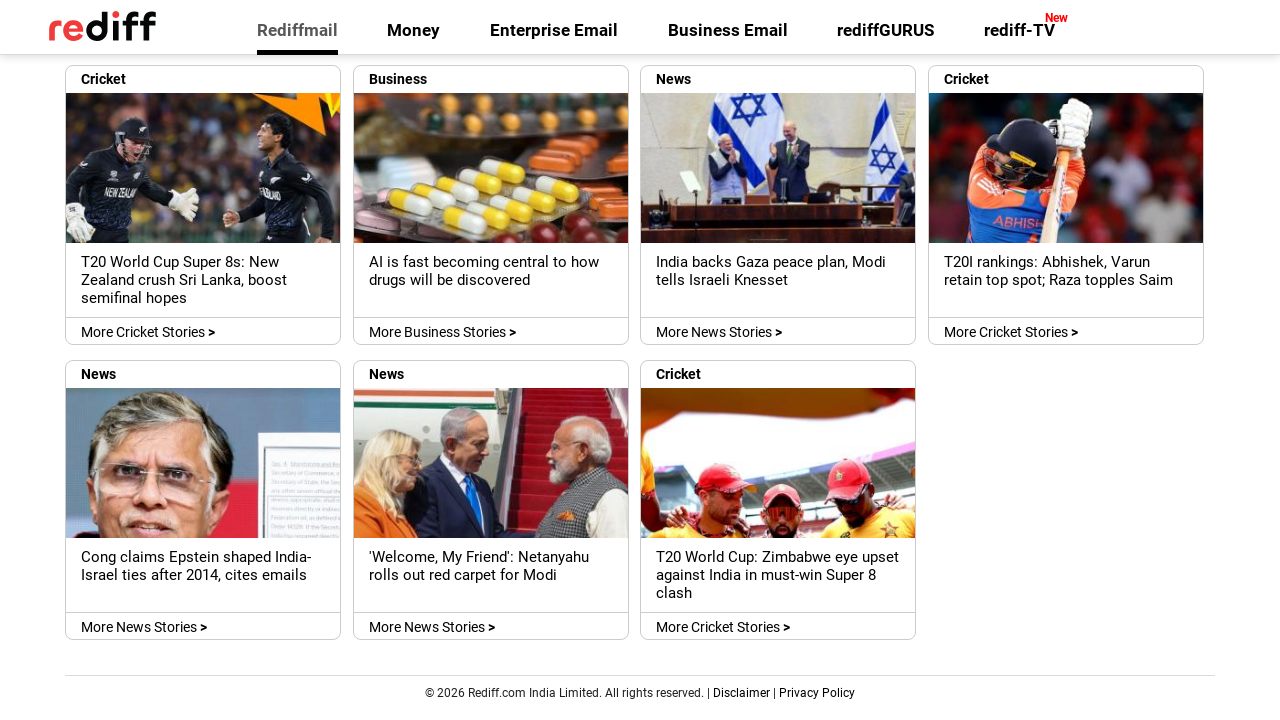

Scrolled back to the top of the page
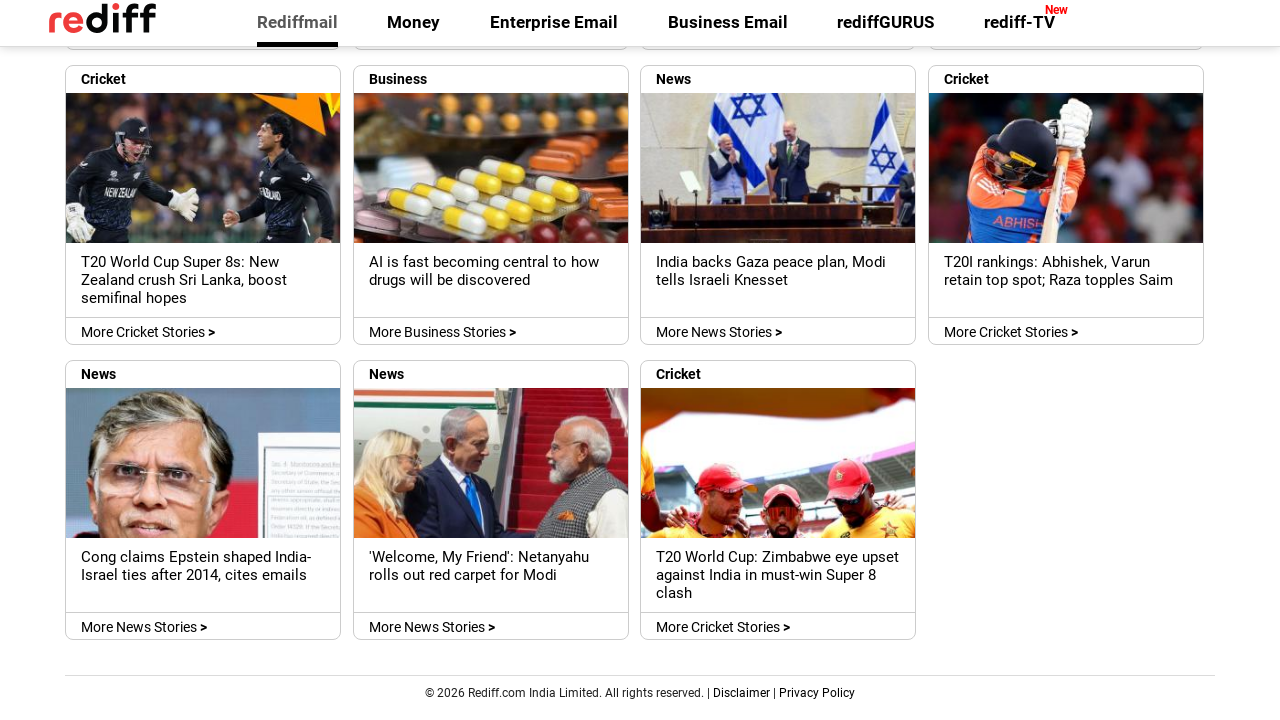

Waited 2 seconds to observe scroll completion
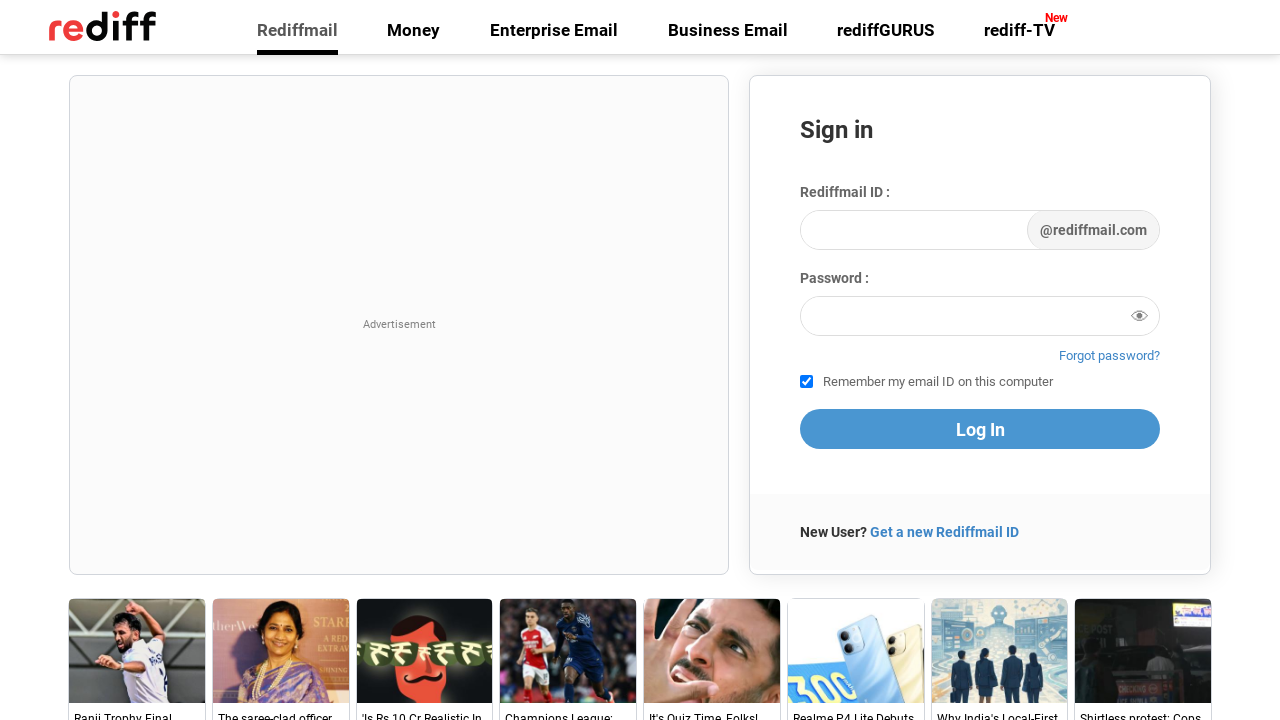

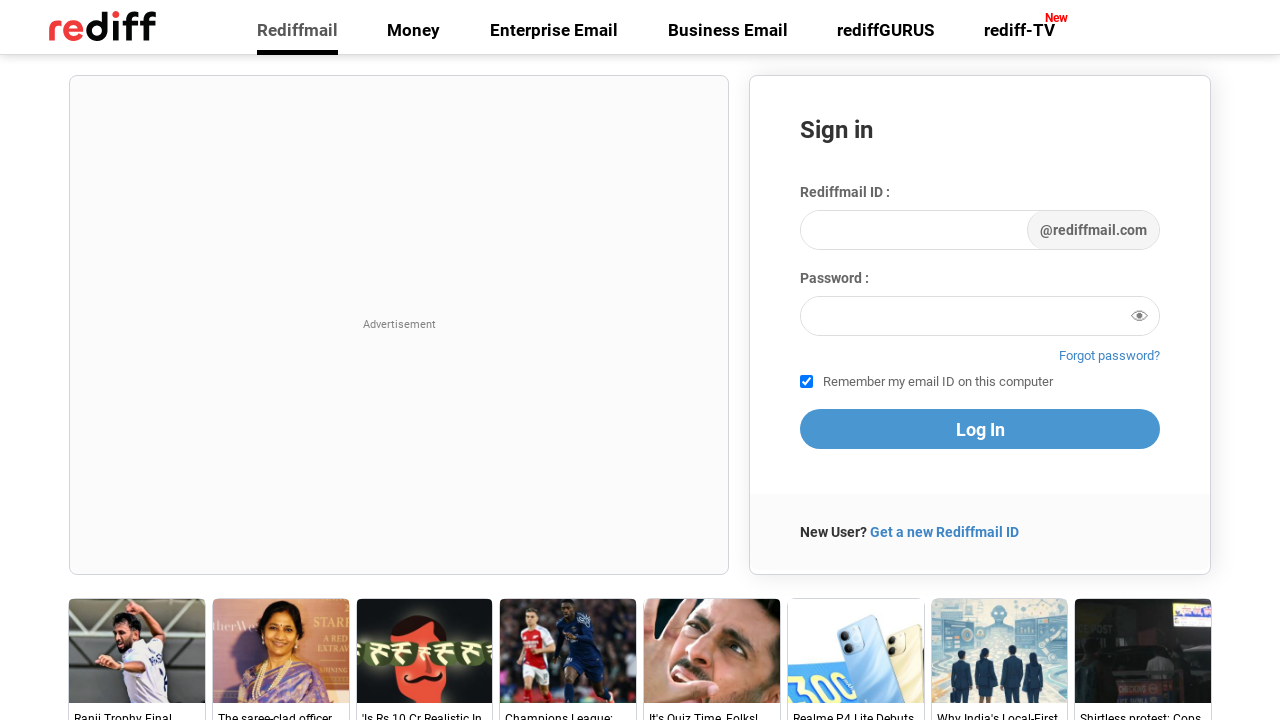